Tests browser navigation functionality by navigating to a page, going to another page, then using back, forward, and refresh navigation controls

Starting URL: https://www.selenium.dev/

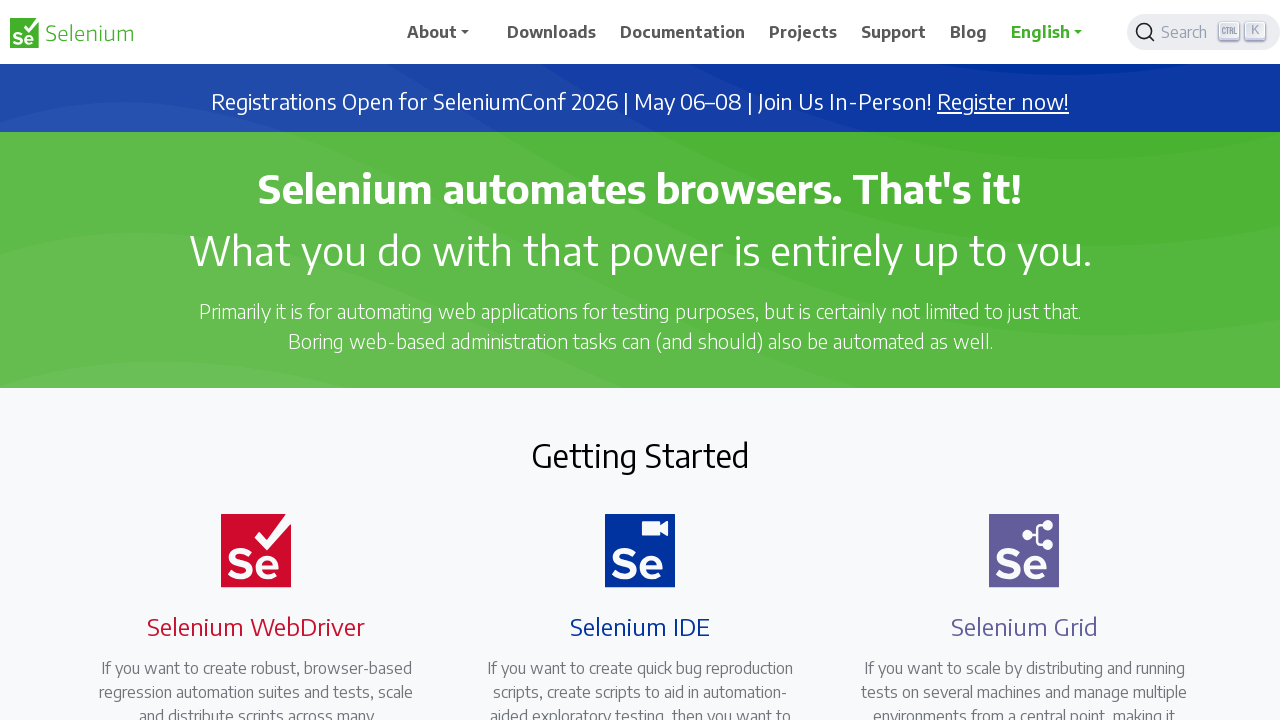

Navigated to Selenium downloads page
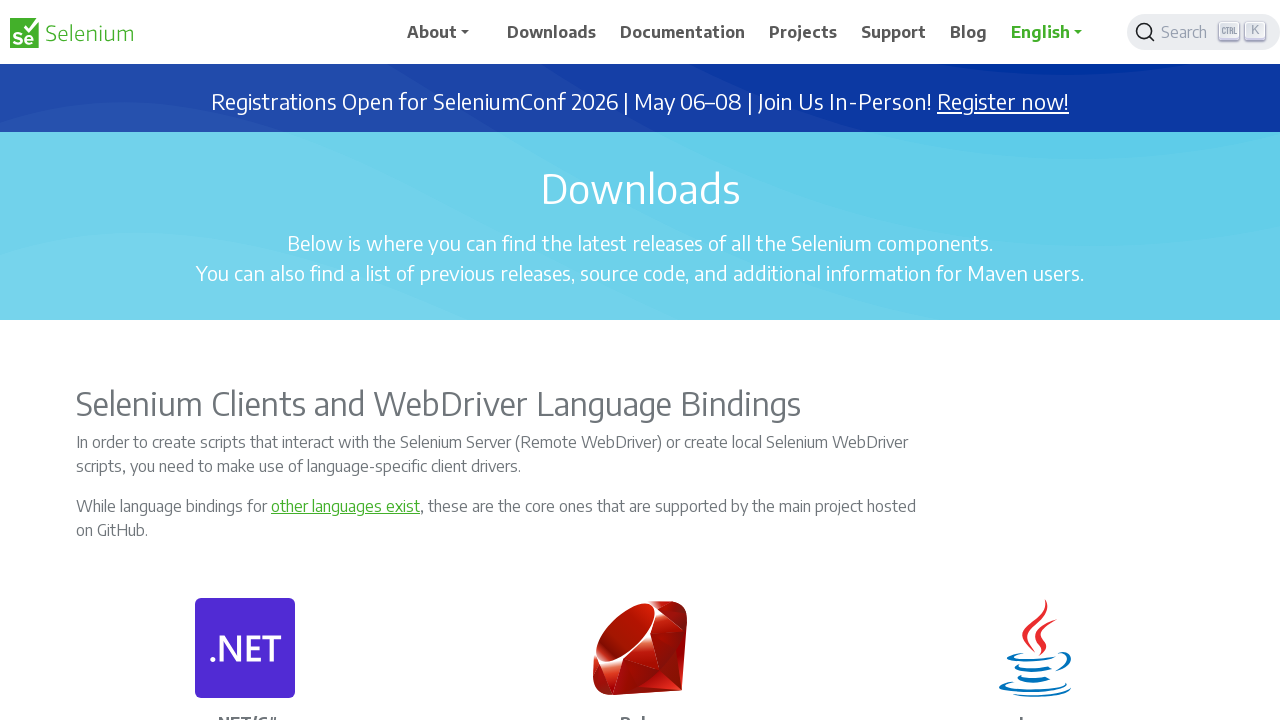

Navigated back to previous page using browser back button
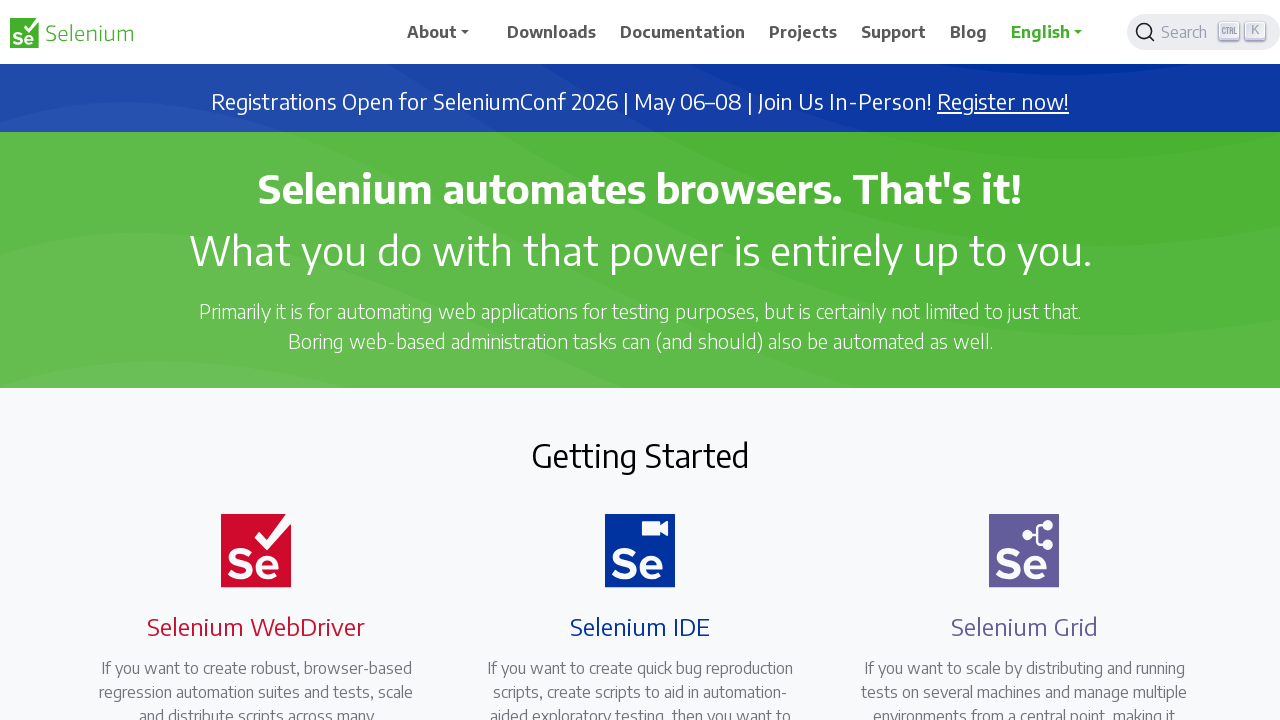

Navigated forward to downloads page using browser forward button
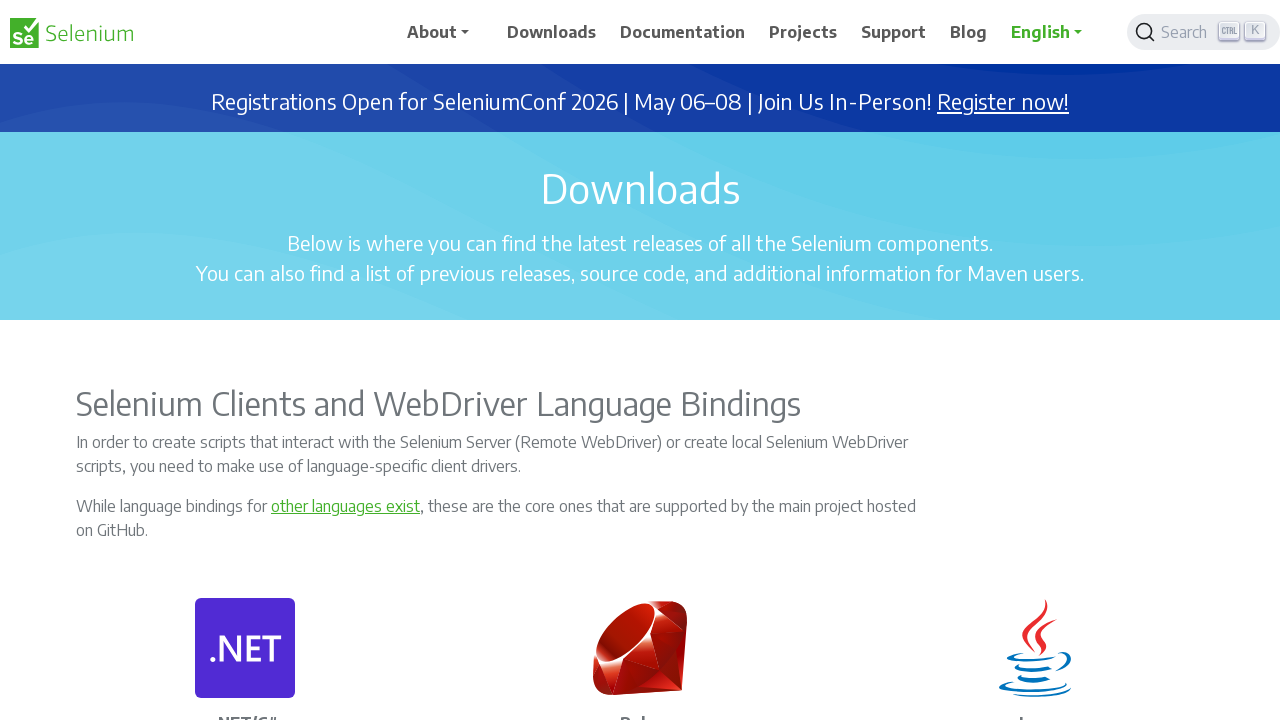

Refreshed the current page
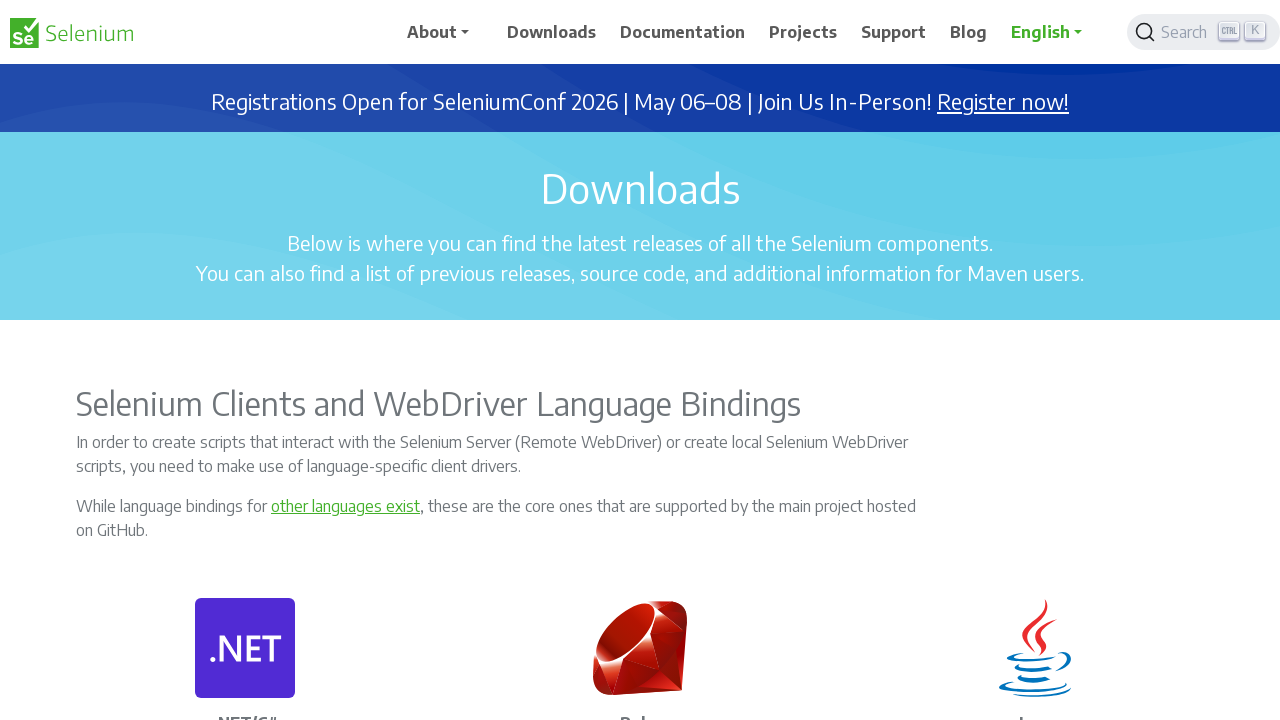

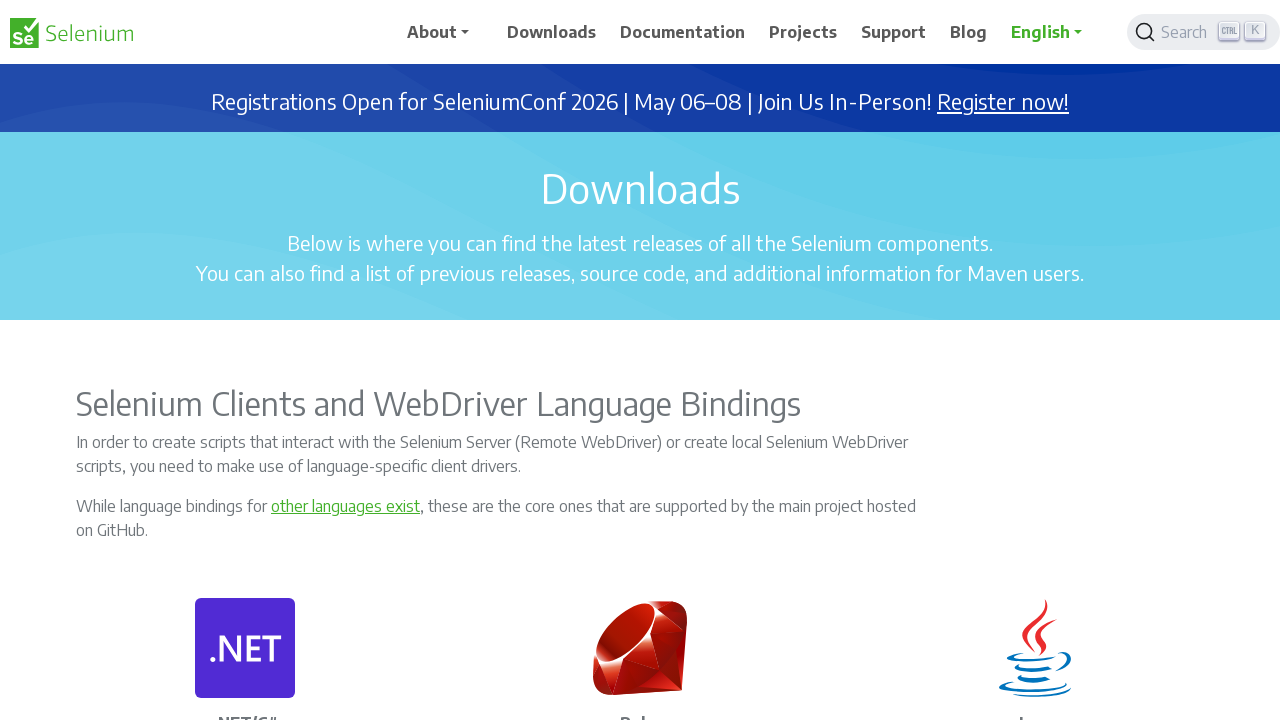